Navigates to Widgets section and Select Menu page, then selects a color option from dropdown

Starting URL: https://demoqa.com/automation-practice-form

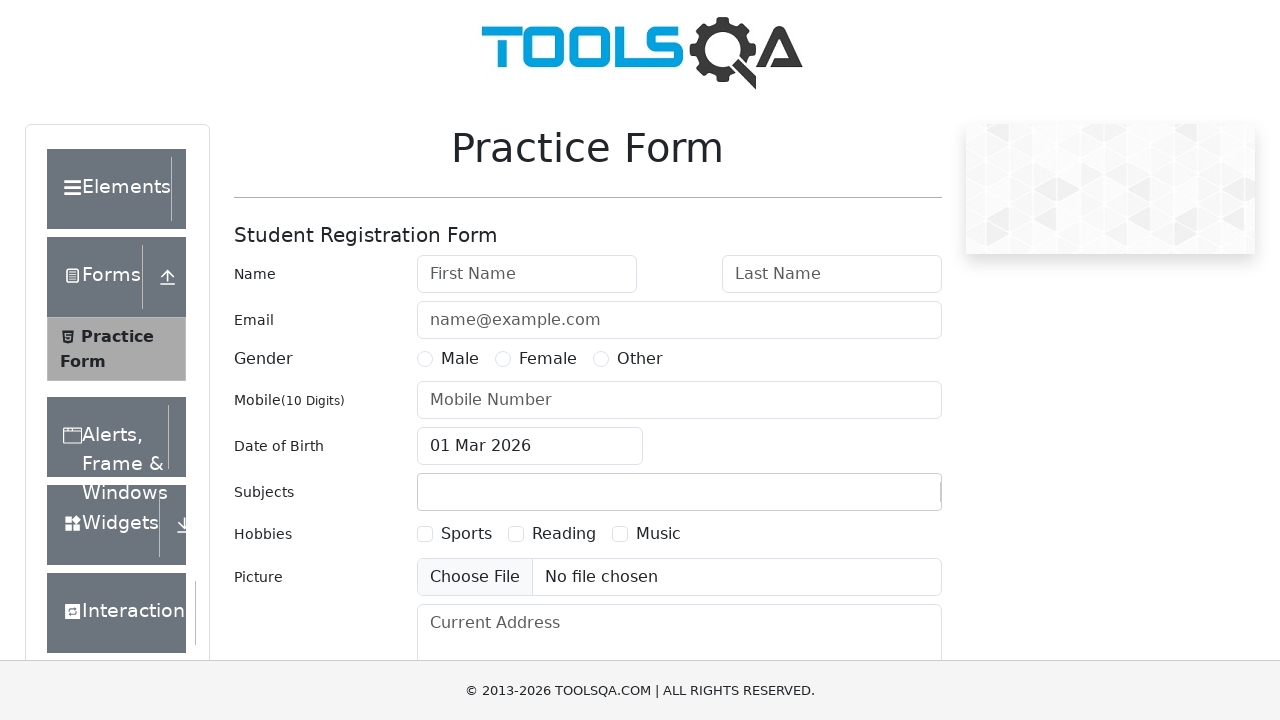

Scrolled Widgets section into view
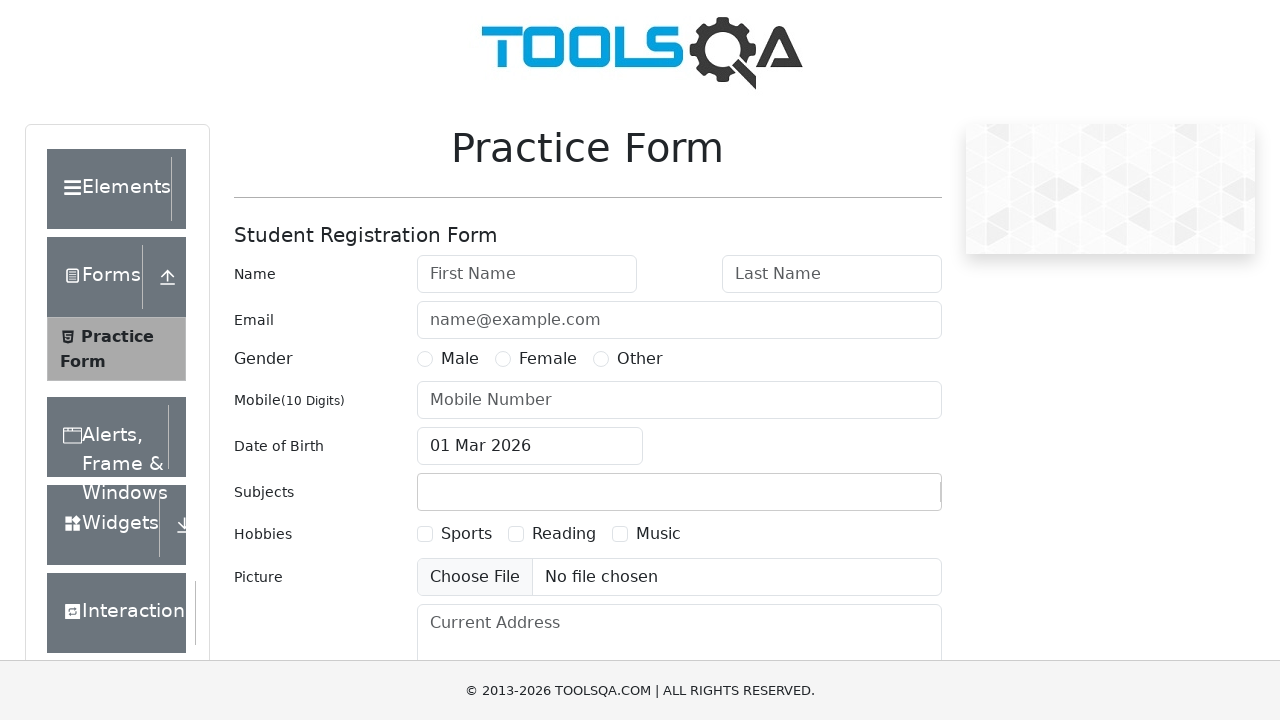

Clicked Widgets section to expand at (184, 525) on xpath=//div[text()='Widgets']//following::div[@class='icon'] >> nth=0
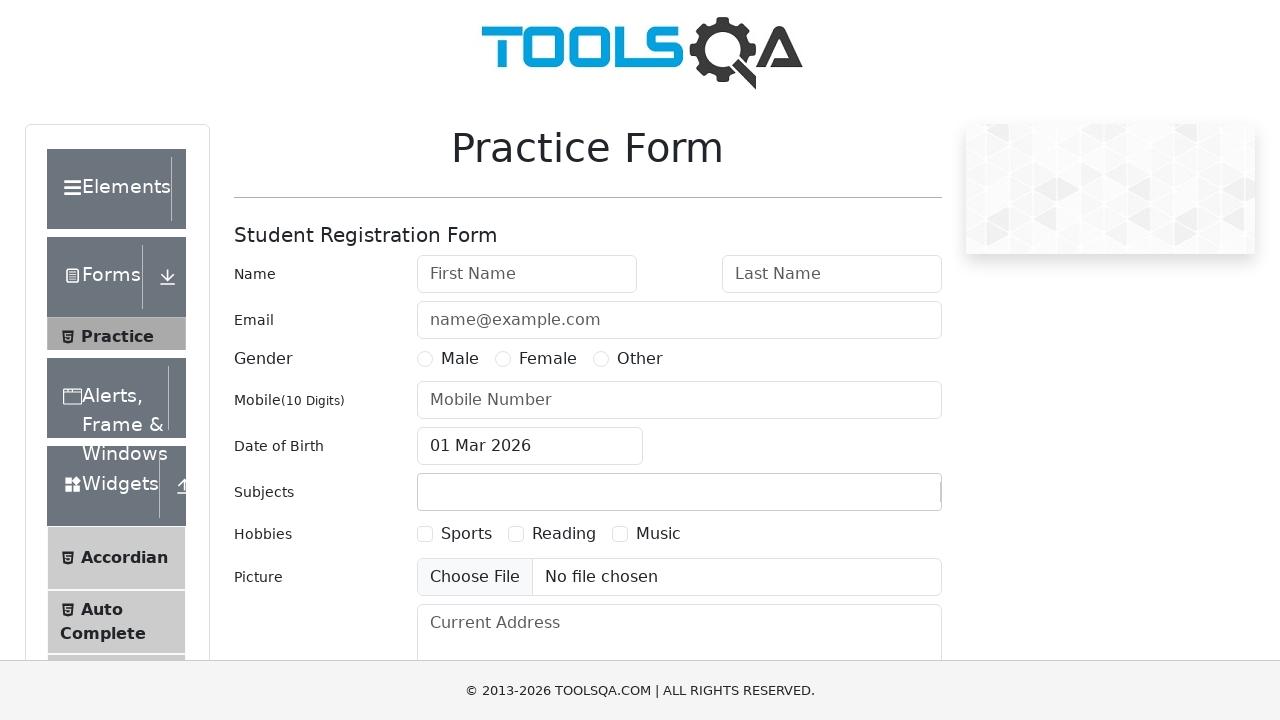

Scrolled Select Menu option into view
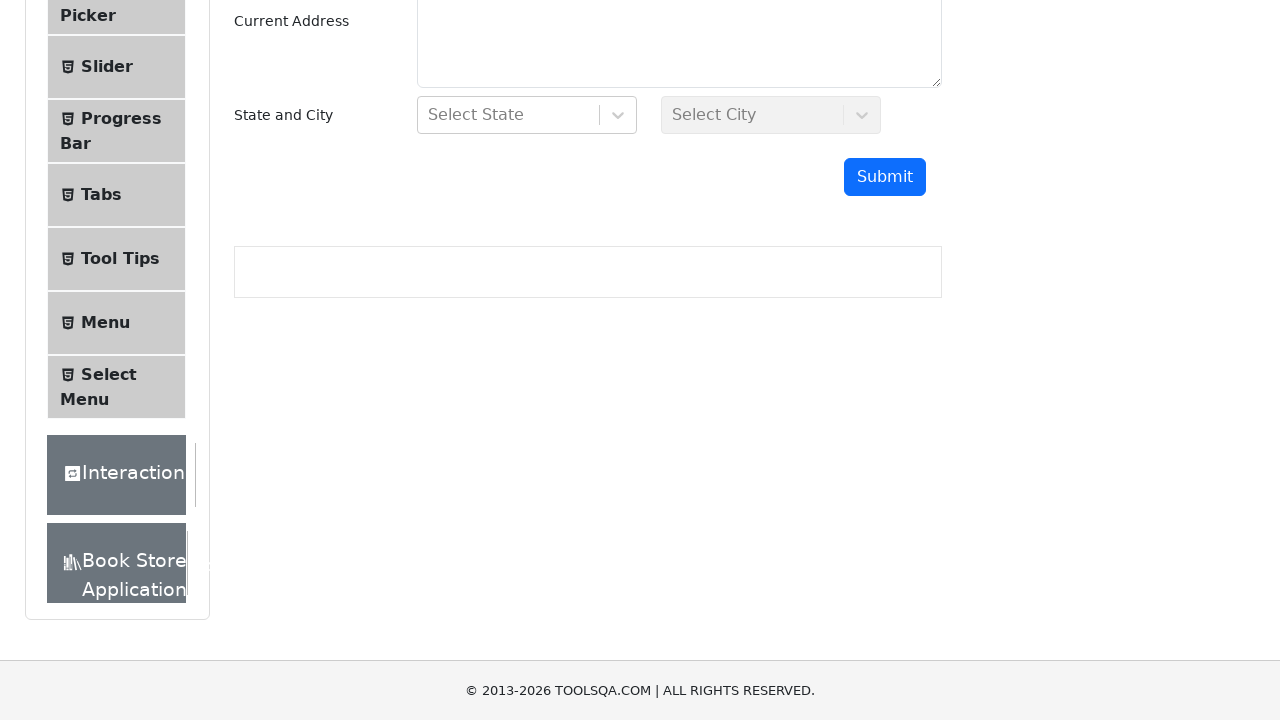

Clicked Select Menu option to navigate to page at (116, 387) on xpath=//span[text()='Select Menu']//ancestor::li
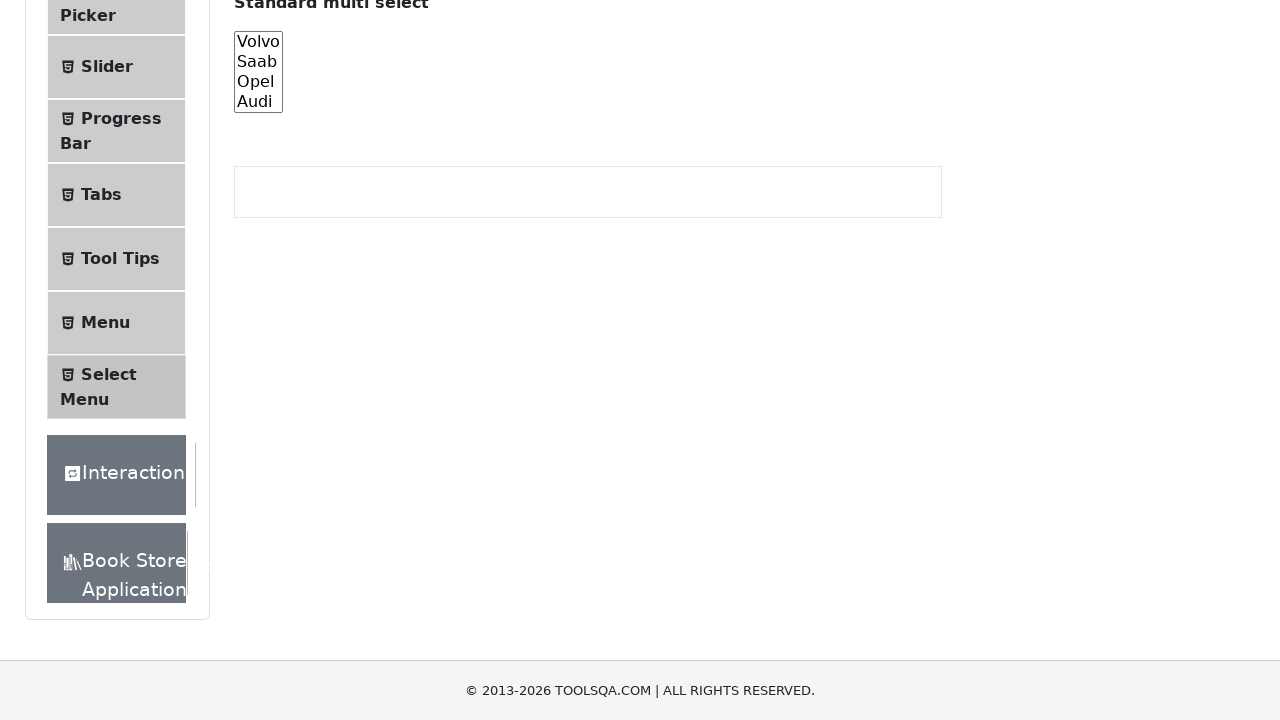

Old Select Menu element loaded
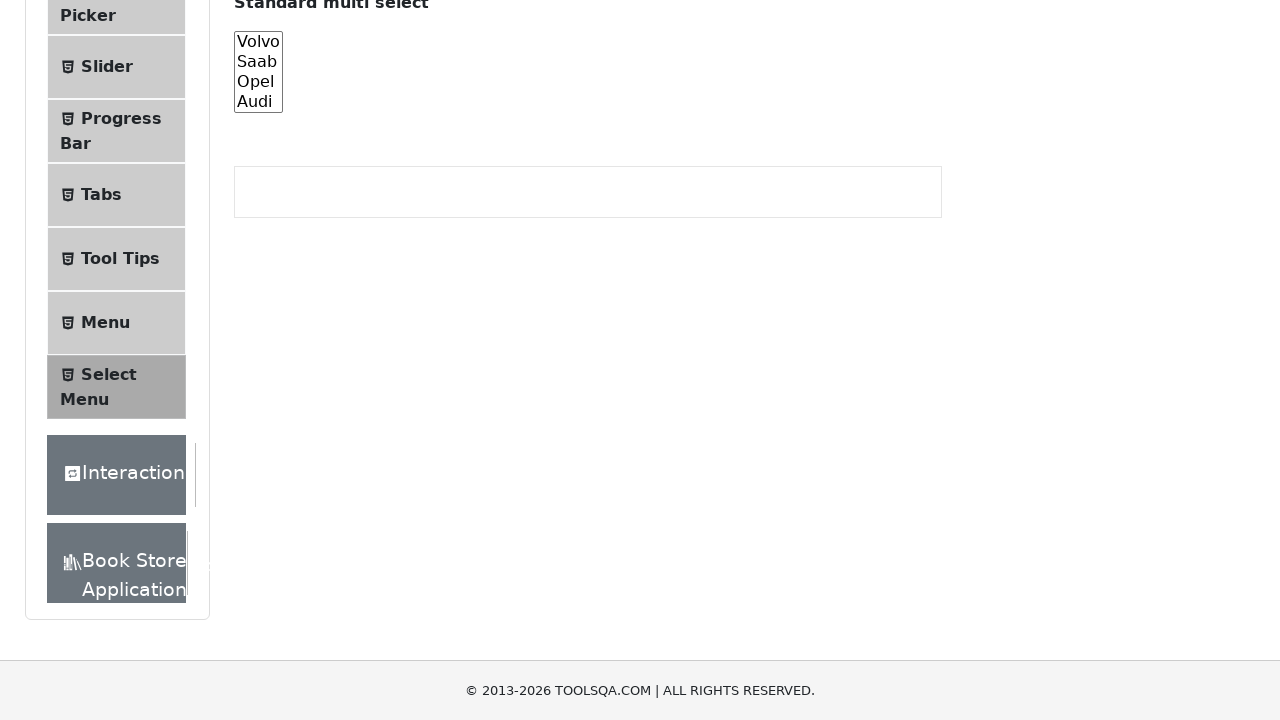

Selected Purple color from dropdown menu on #oldSelectMenu
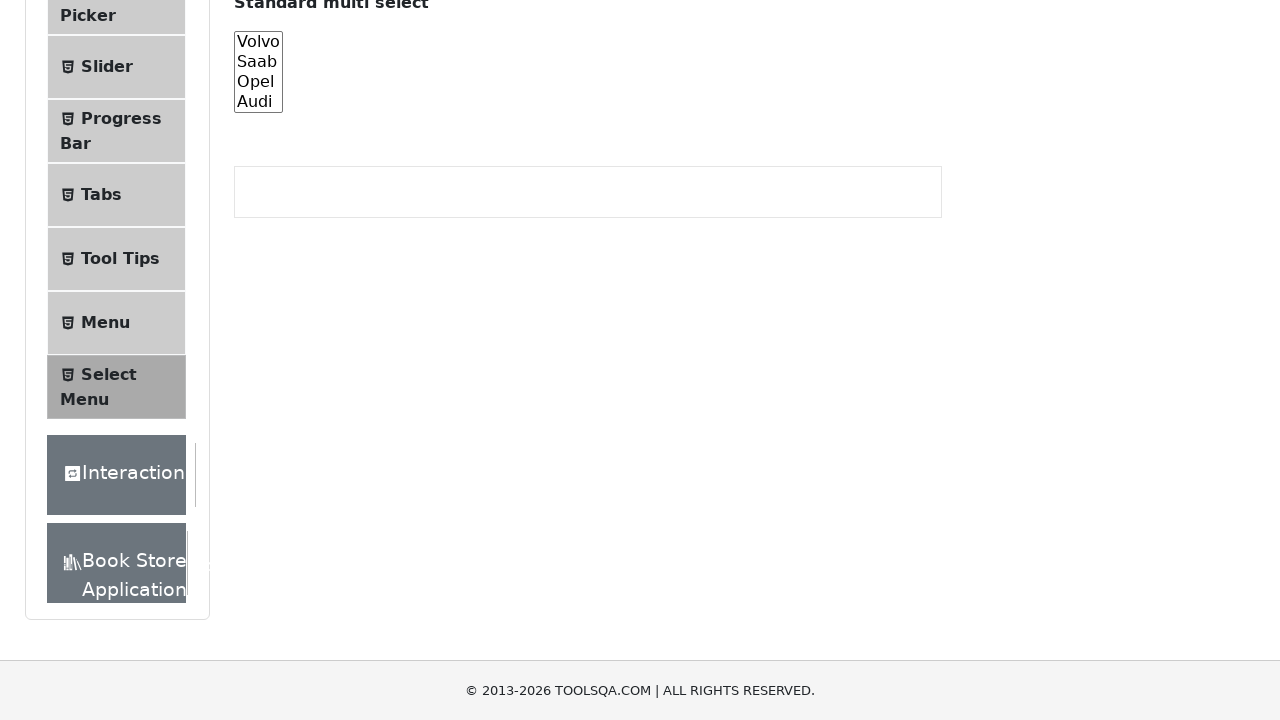

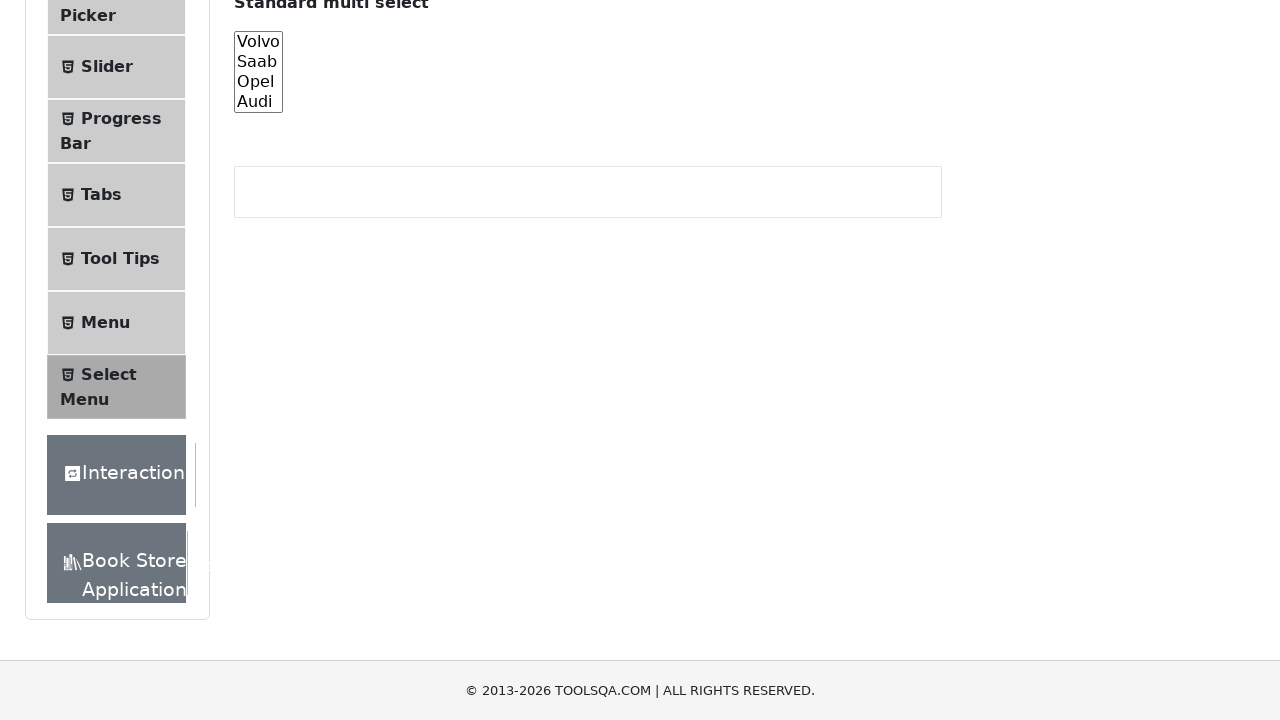